Tests drag and drop functionality by dragging red and green circle elements into a target bucket

Starting URL: https://practice.expandtesting.com/drag-and-drop-circles

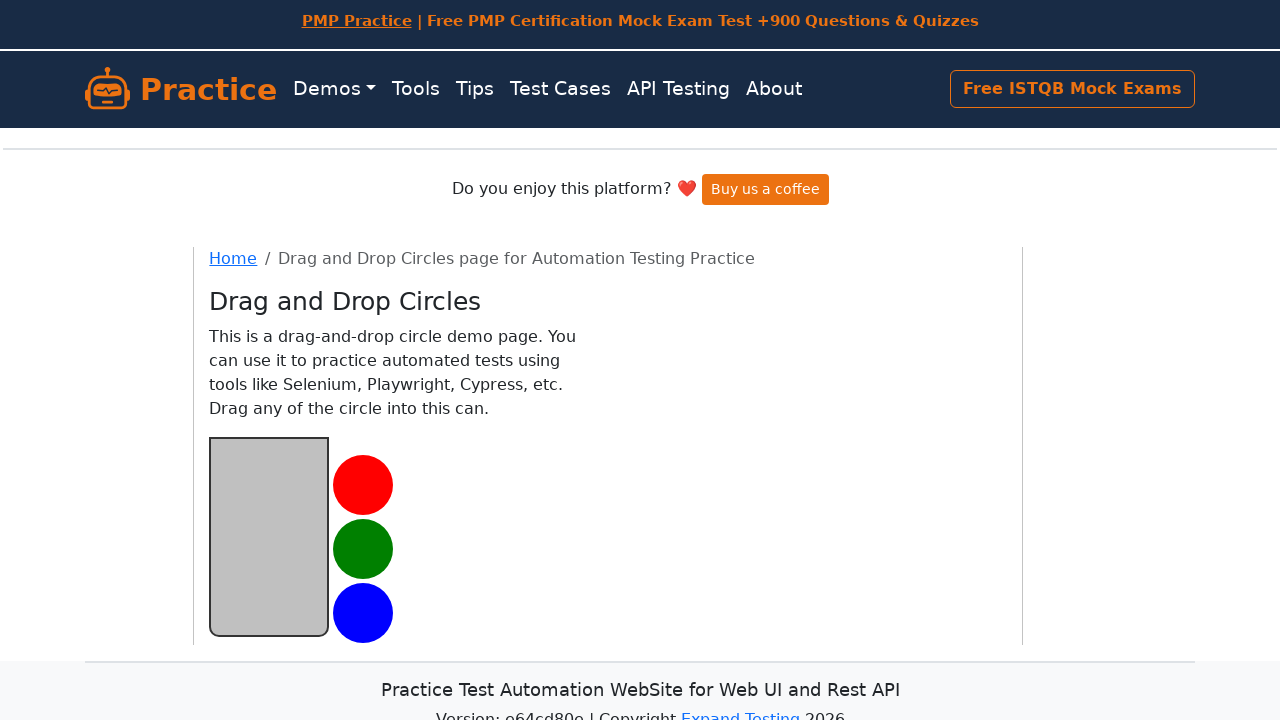

Located red circle element
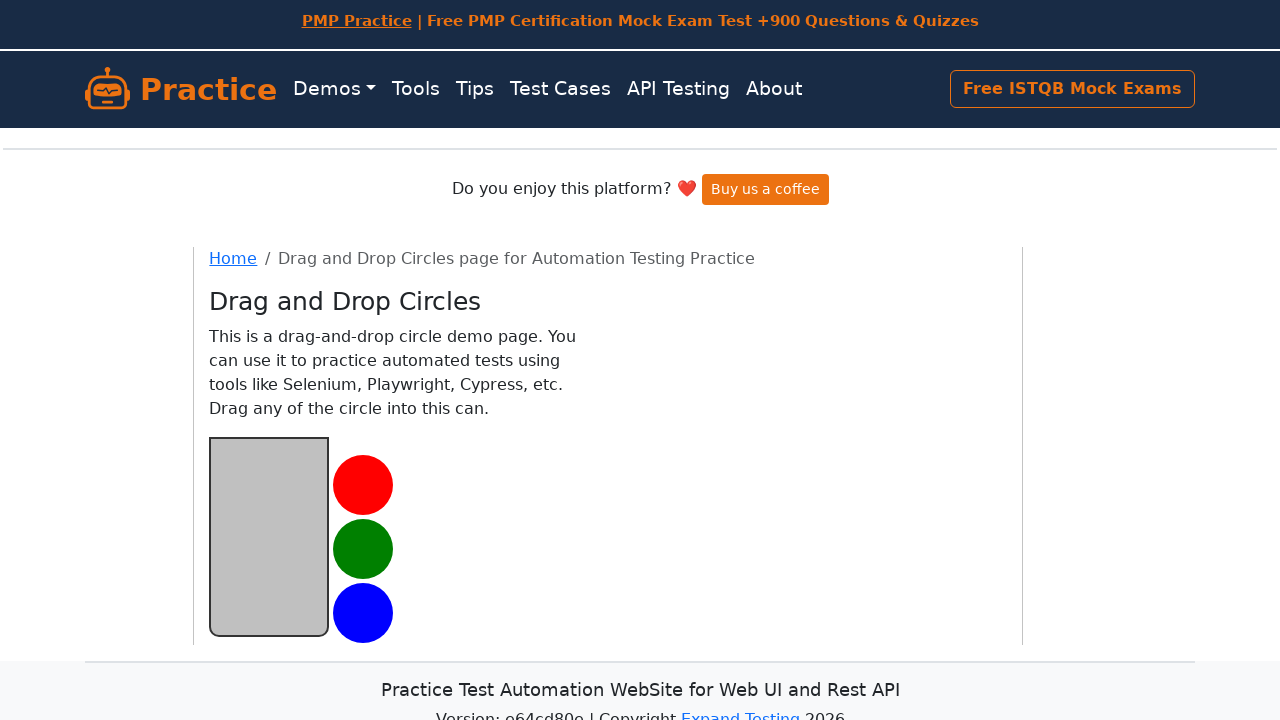

Located target bucket element
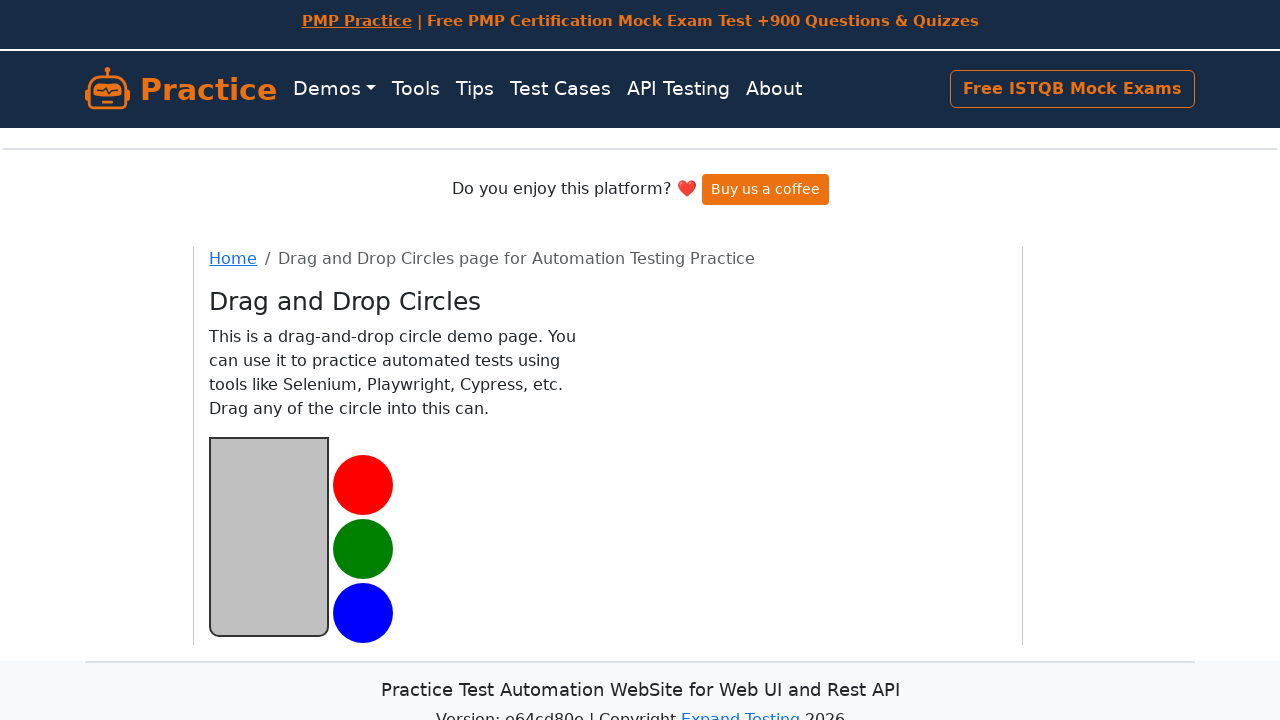

Dragged red circle into target bucket at (269, 536)
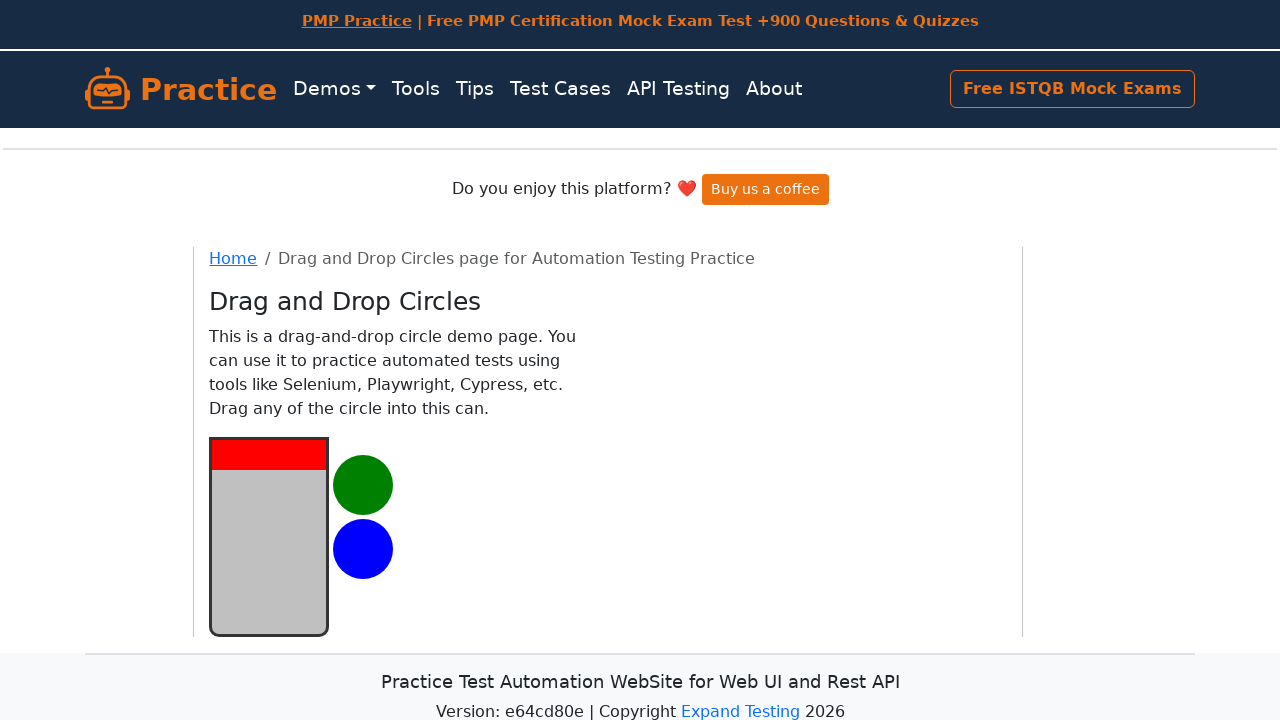

Located green circle element
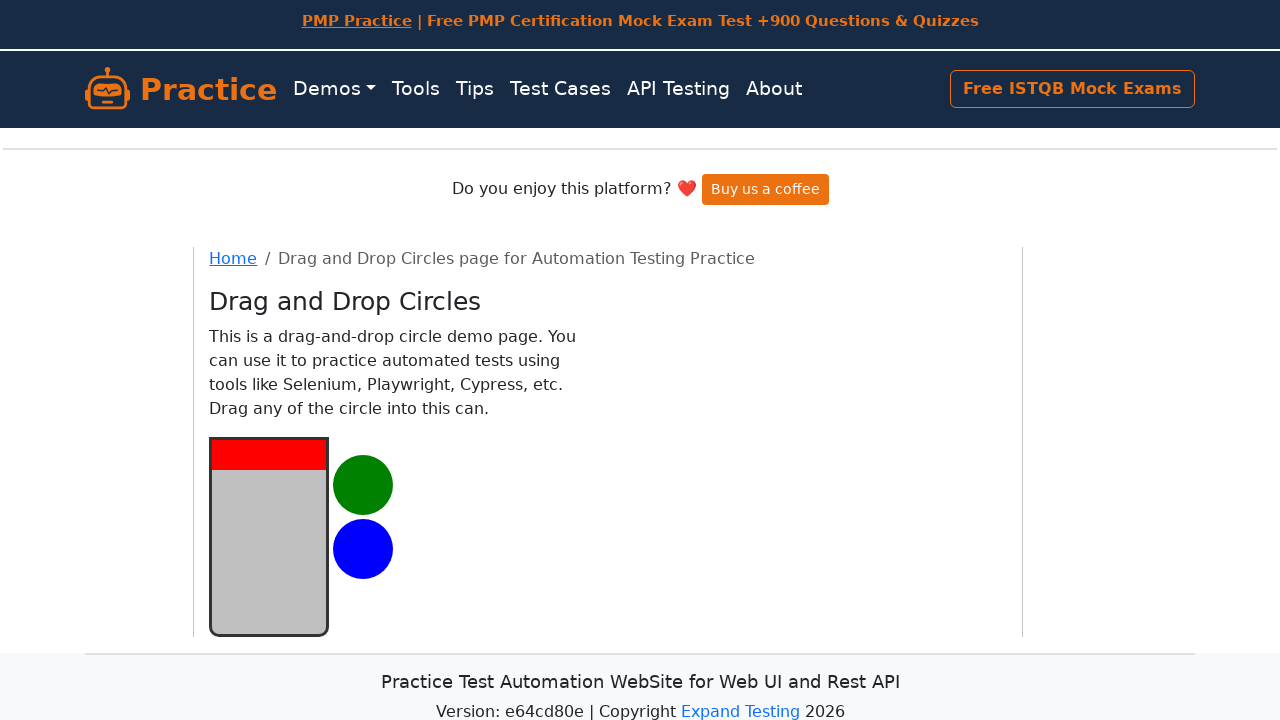

Dragged green circle into target bucket at (269, 536)
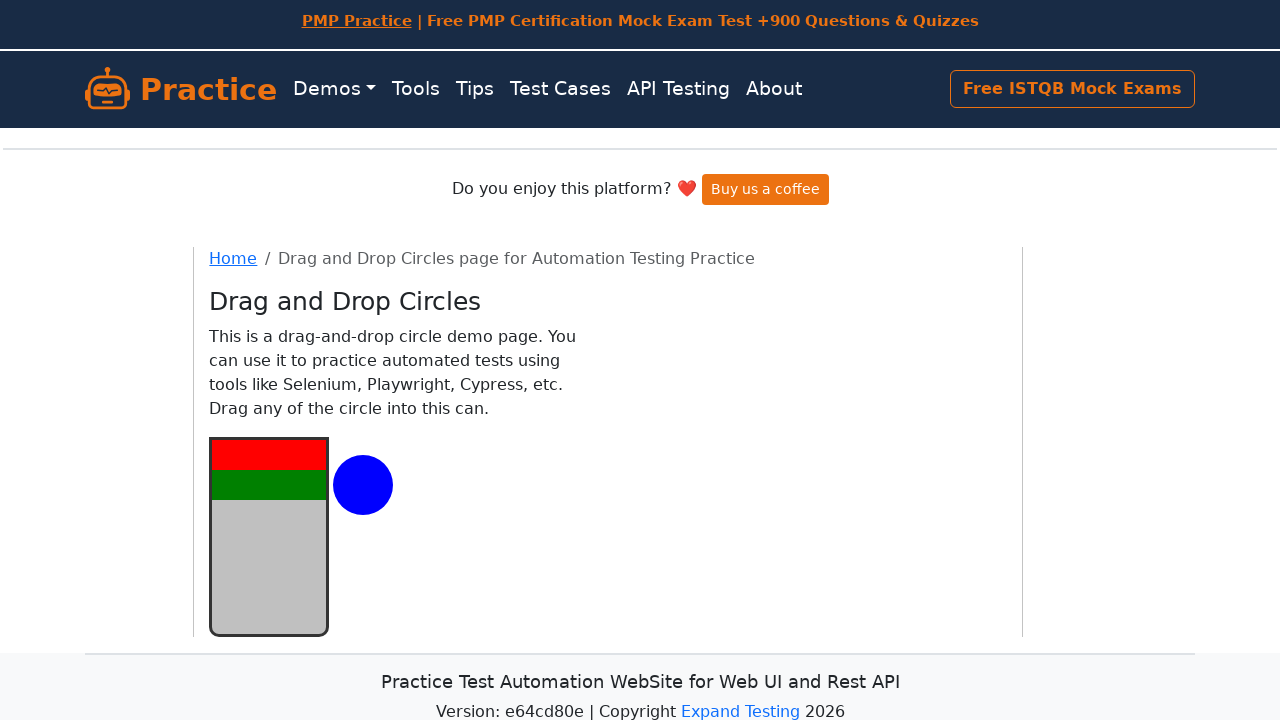

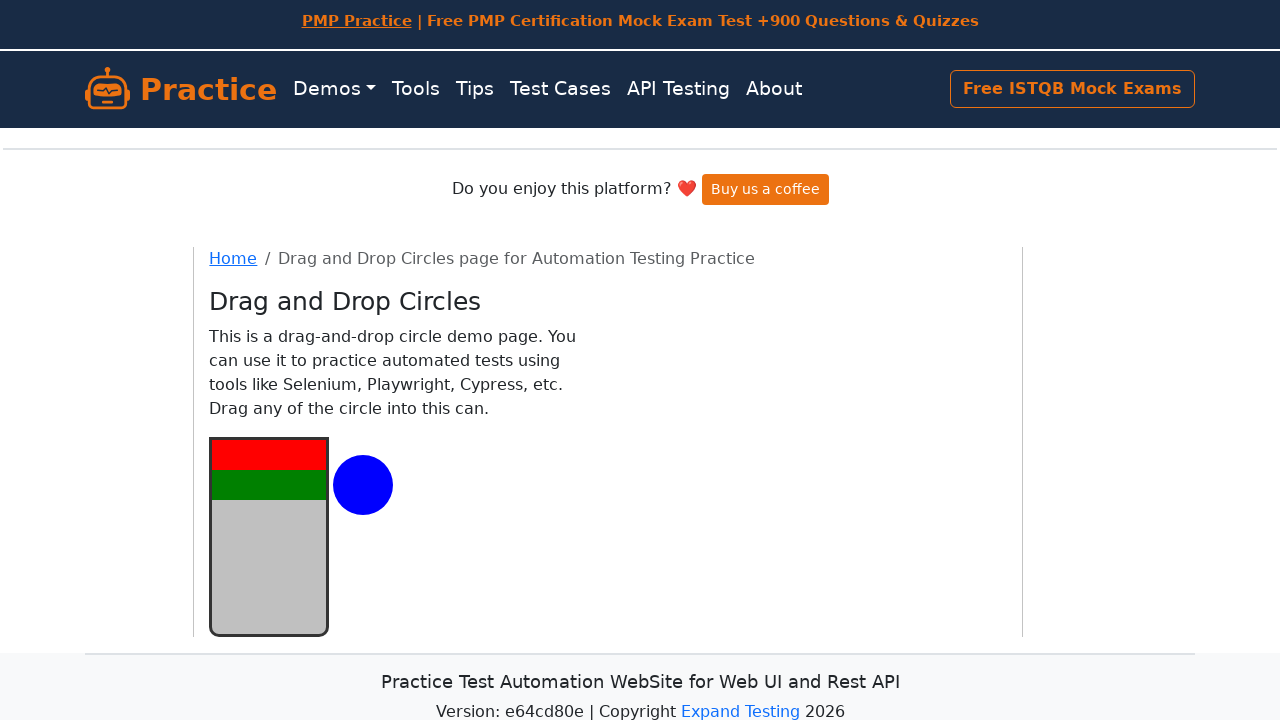